Navigates to a demo table page by clicking on the demo table link, then interacts with a table to read data from the last row

Starting URL: http://automationbykrishna.com

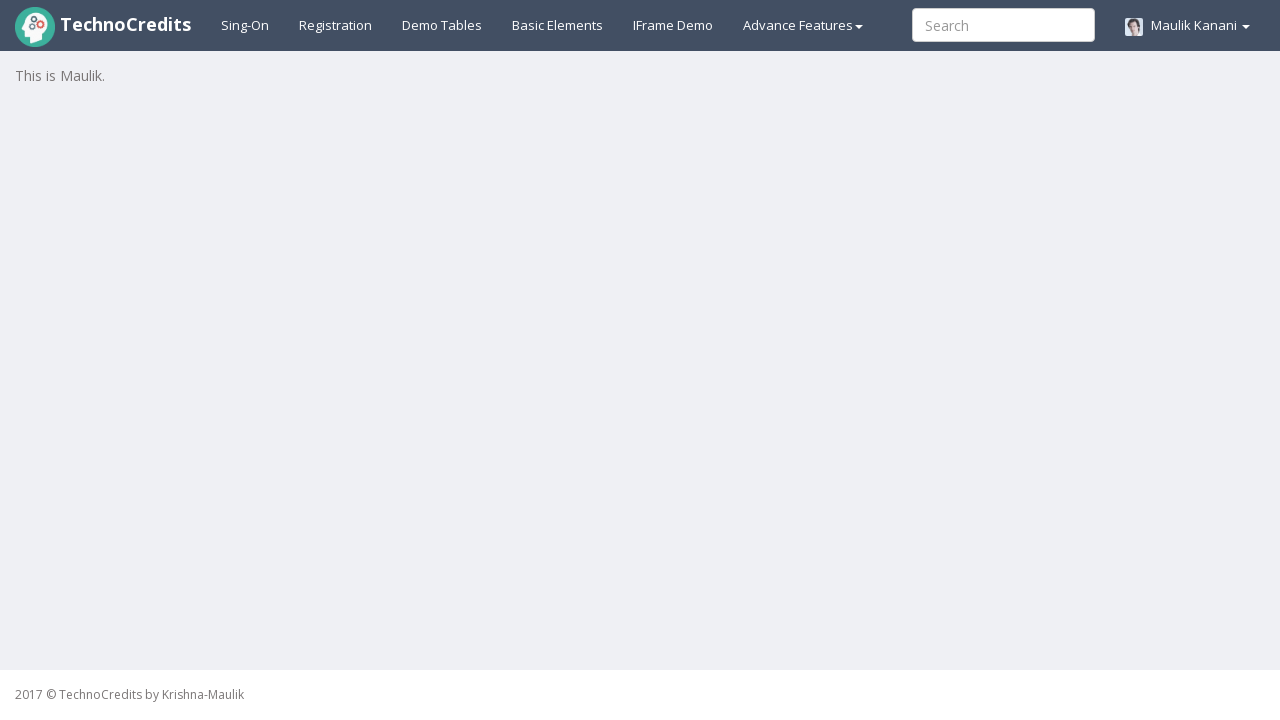

Clicked on Demo Table link at (442, 25) on a#demotable
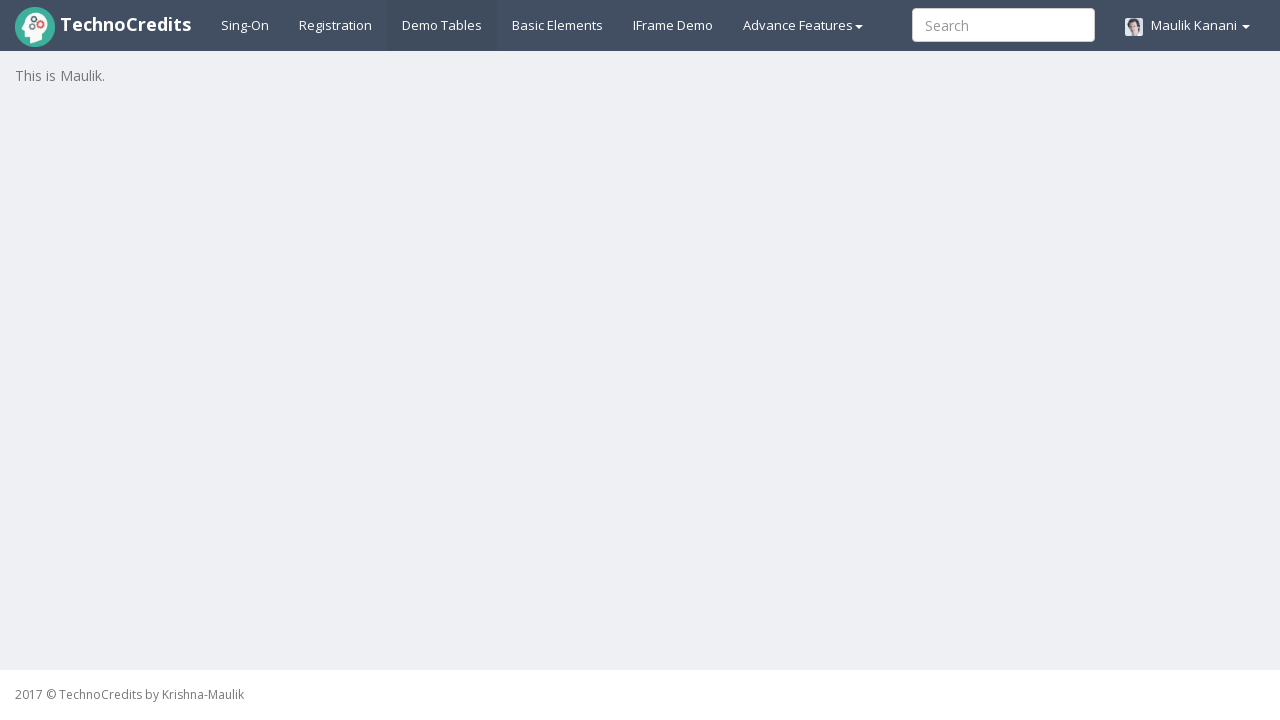

Demo table loaded
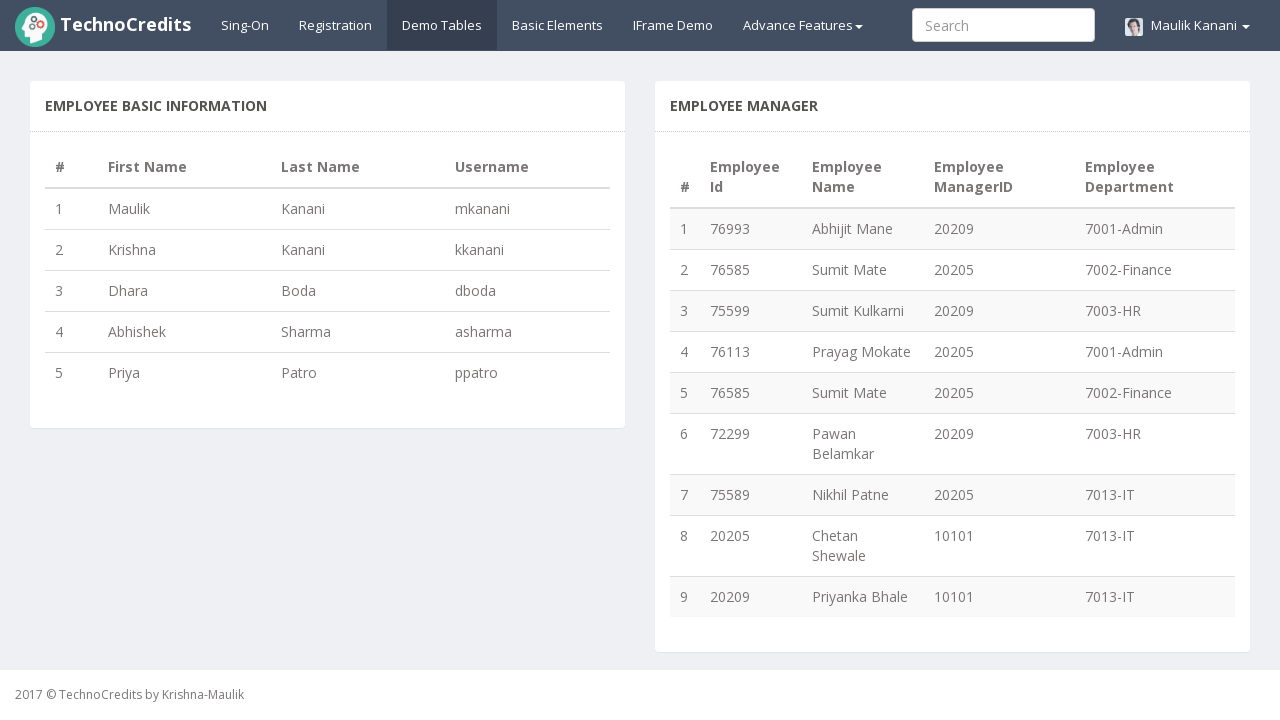

Table body rows are now visible
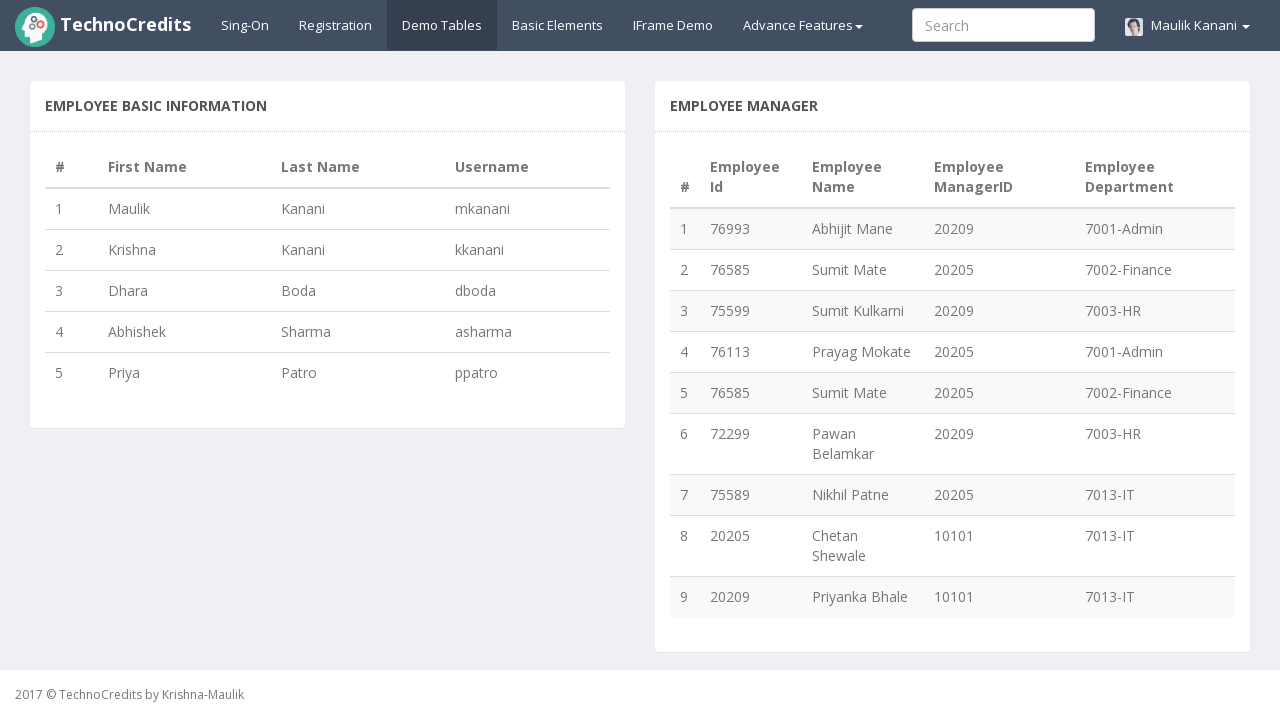

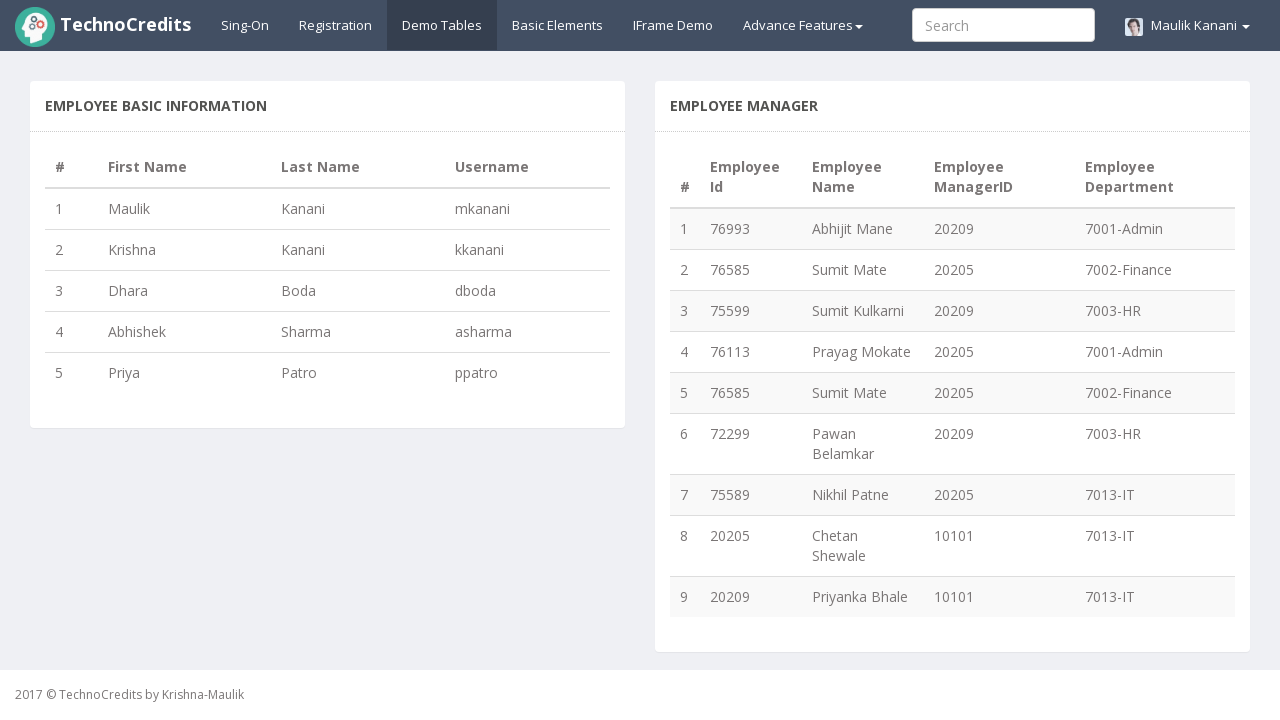